Tests browser back navigation by going to a new page and then navigating back to the original page

Starting URL: https://the-internet.herokuapp.com/

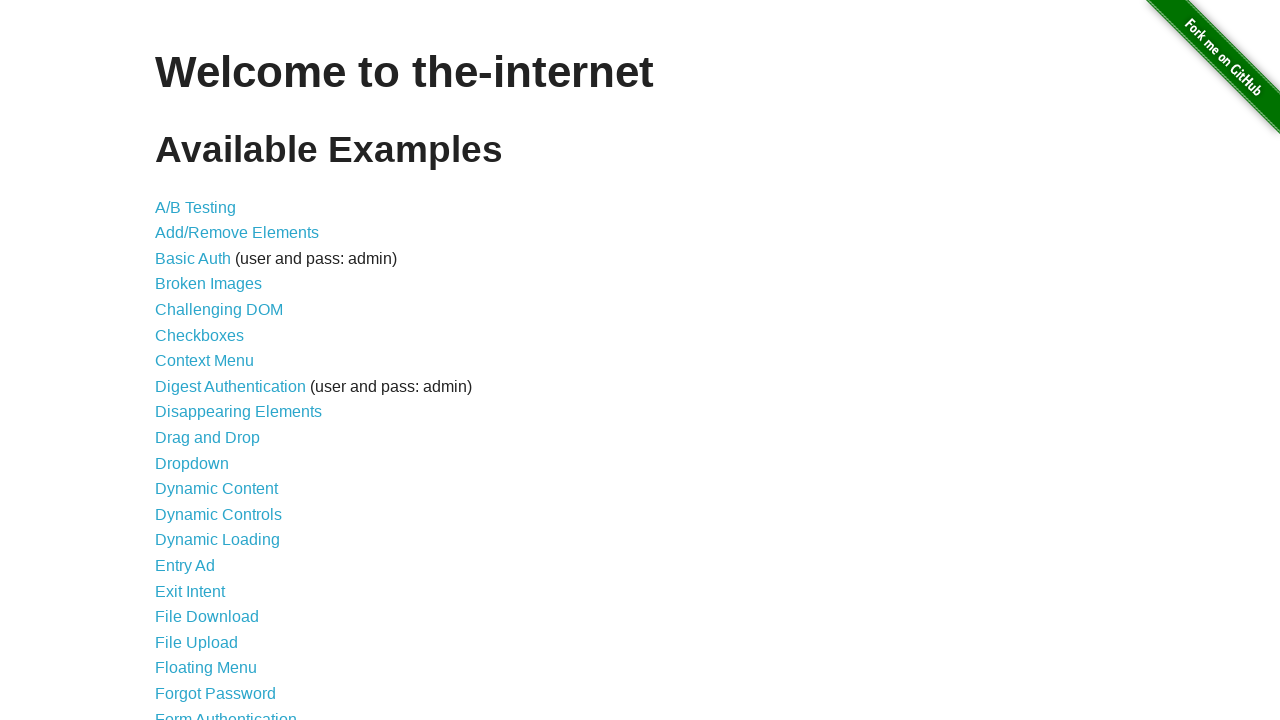

Navigated to context menu page
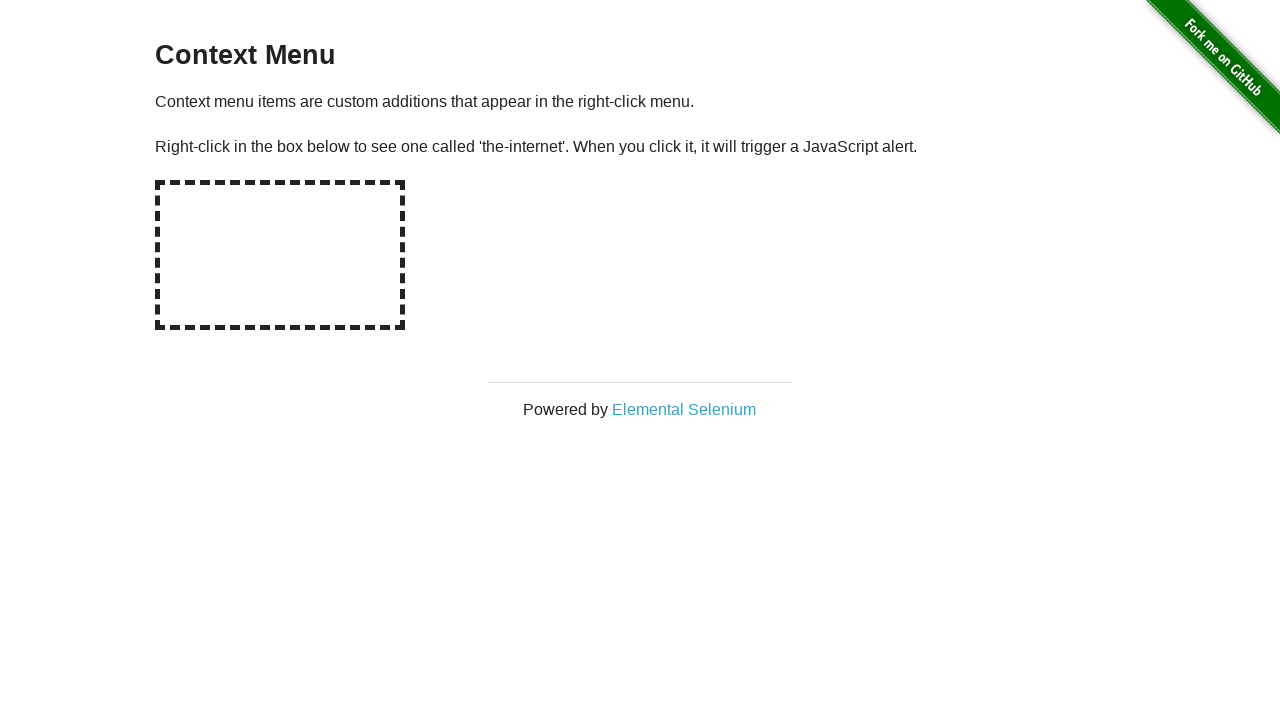

Verified current URL is context menu page
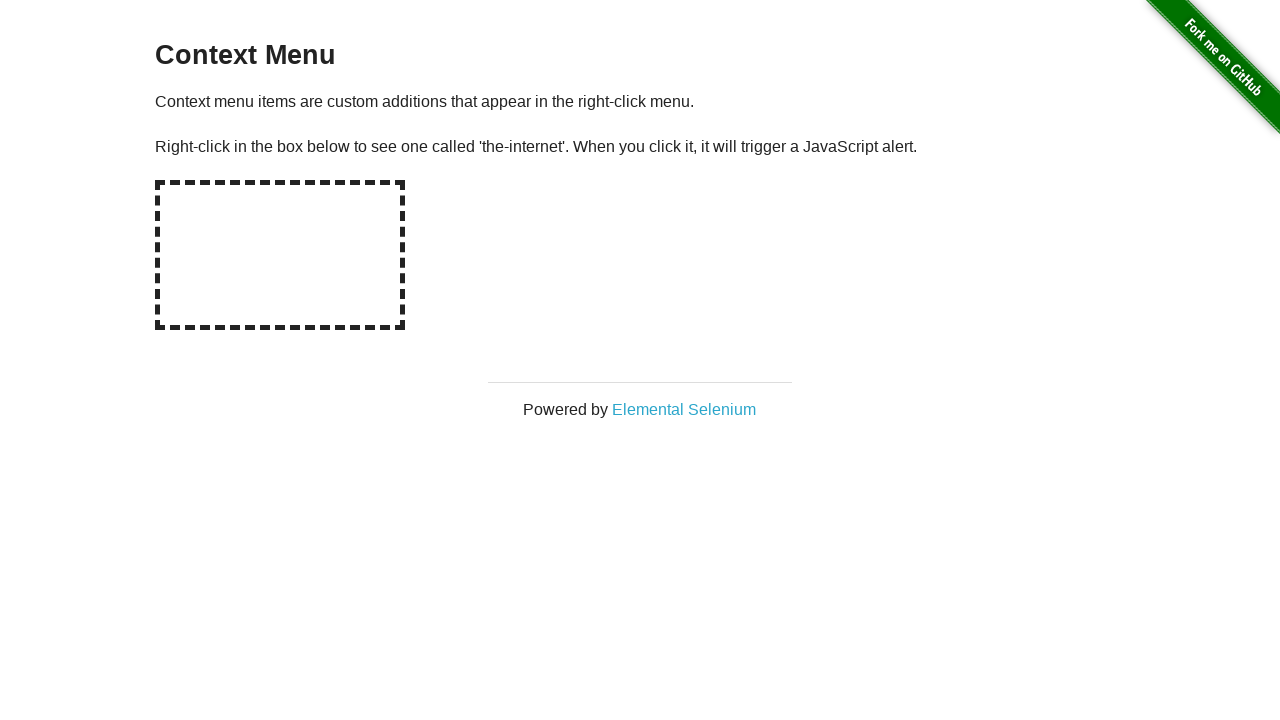

Navigated back using browser back button
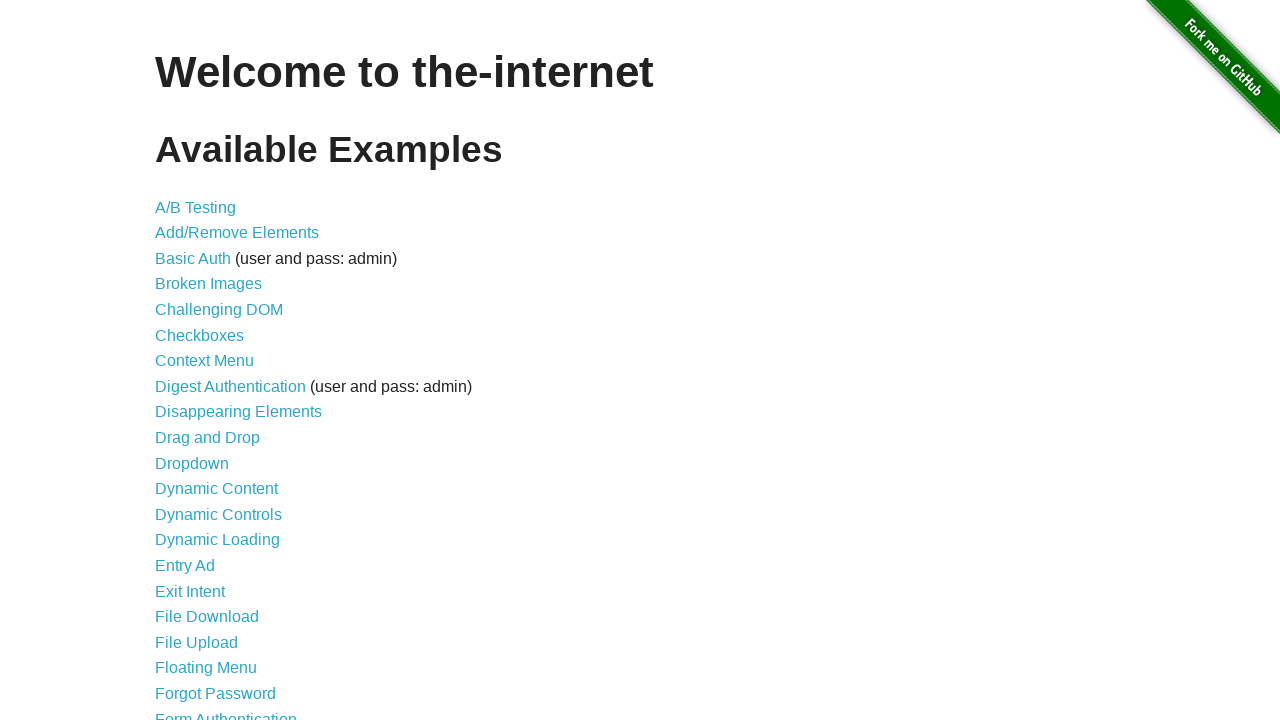

Verified successful navigation back to home page
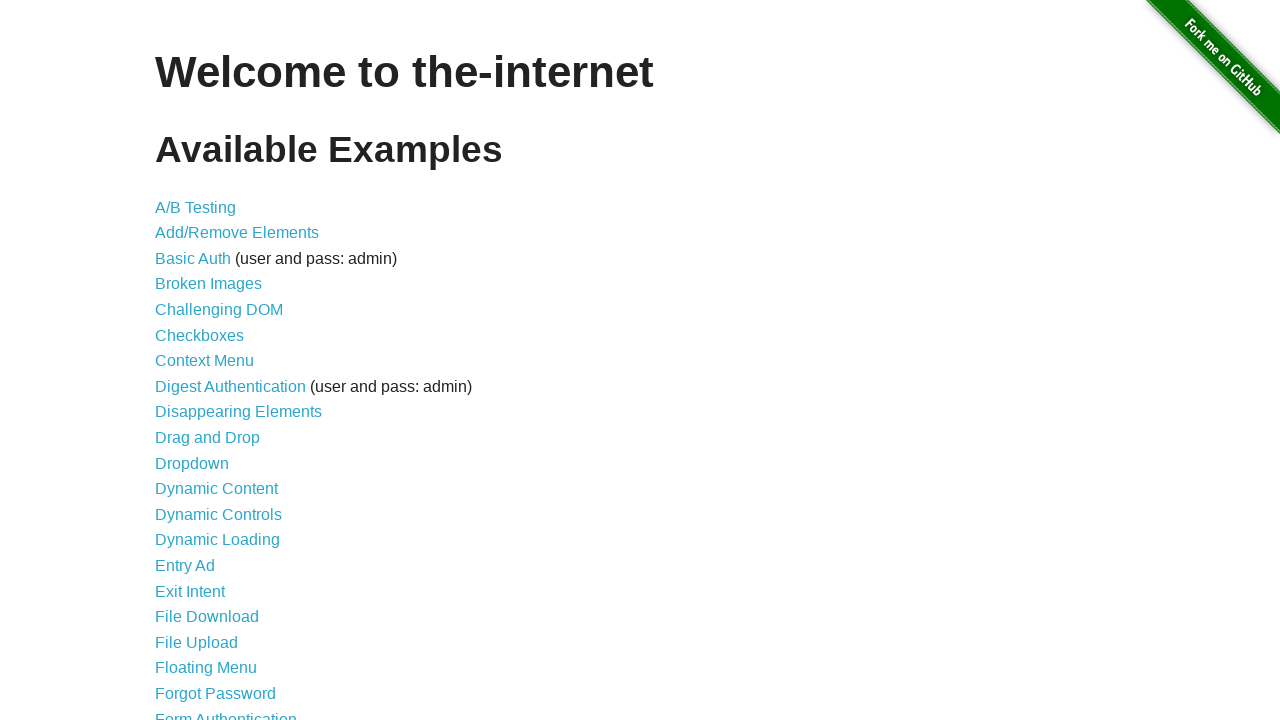

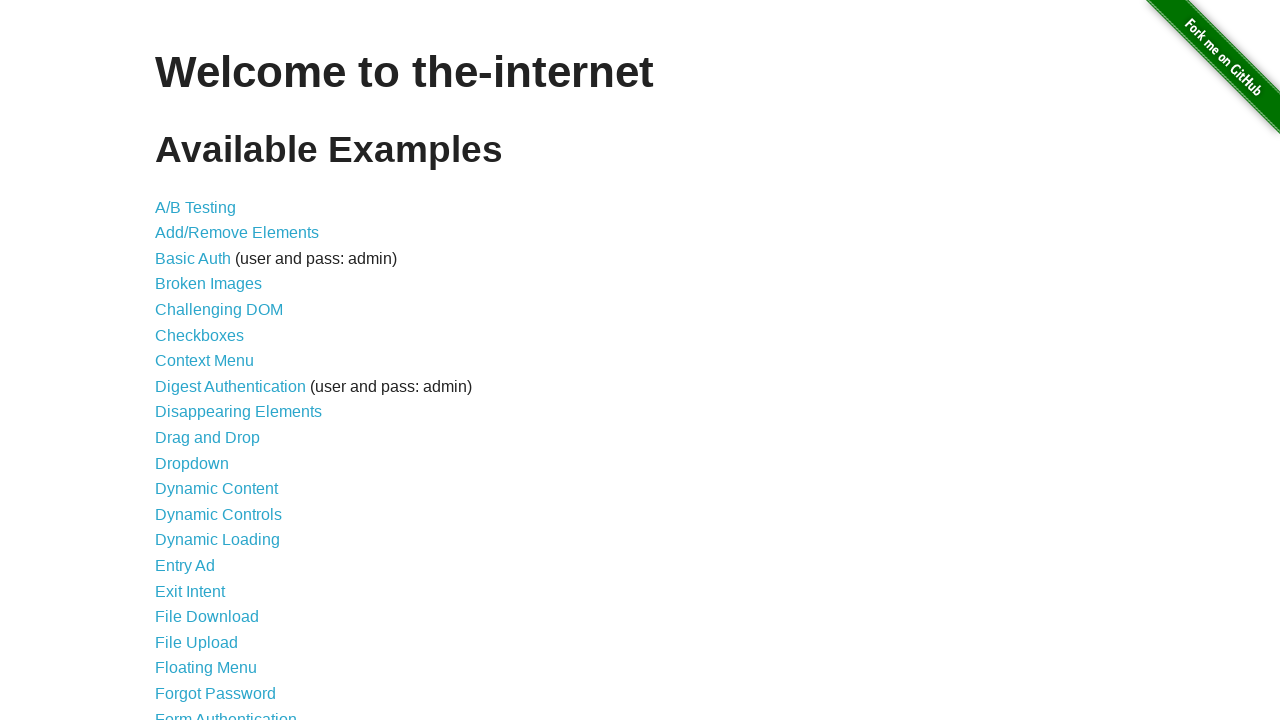